Tests basic browser navigation functionality by visiting Tesla website, navigating back, forward, and refreshing the page

Starting URL: https://www.tesla.com

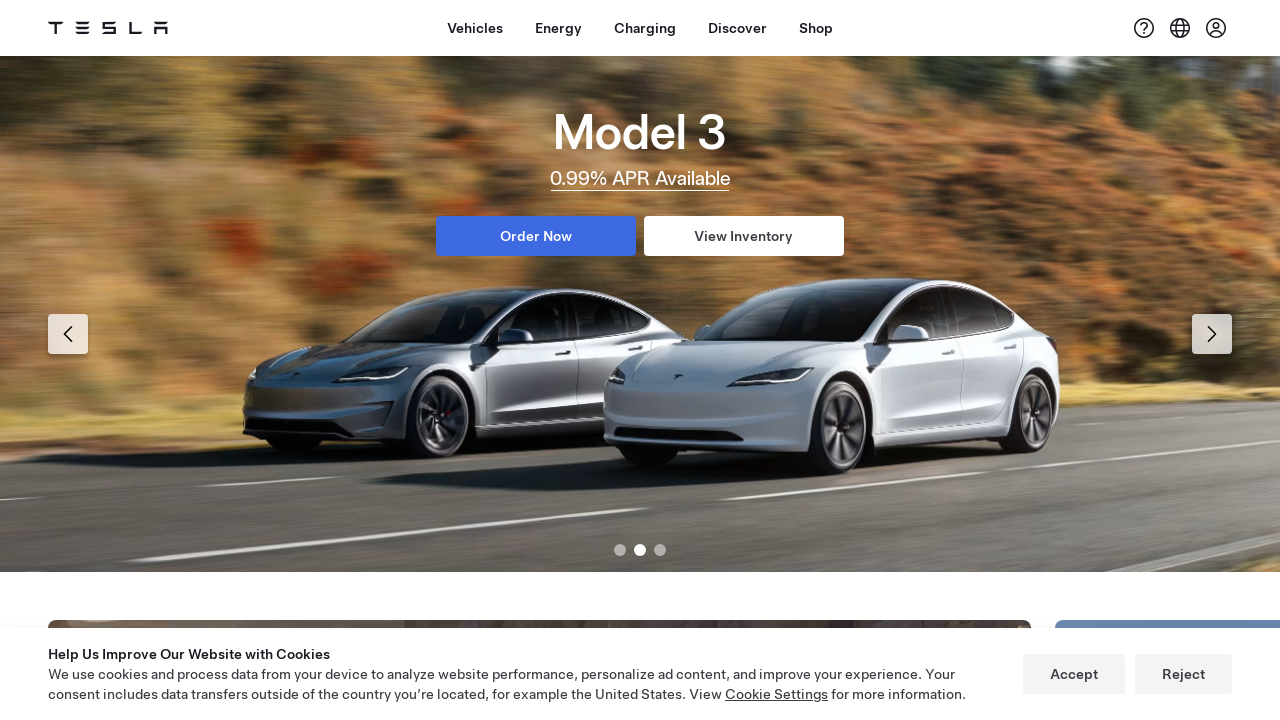

Navigated to Tesla website
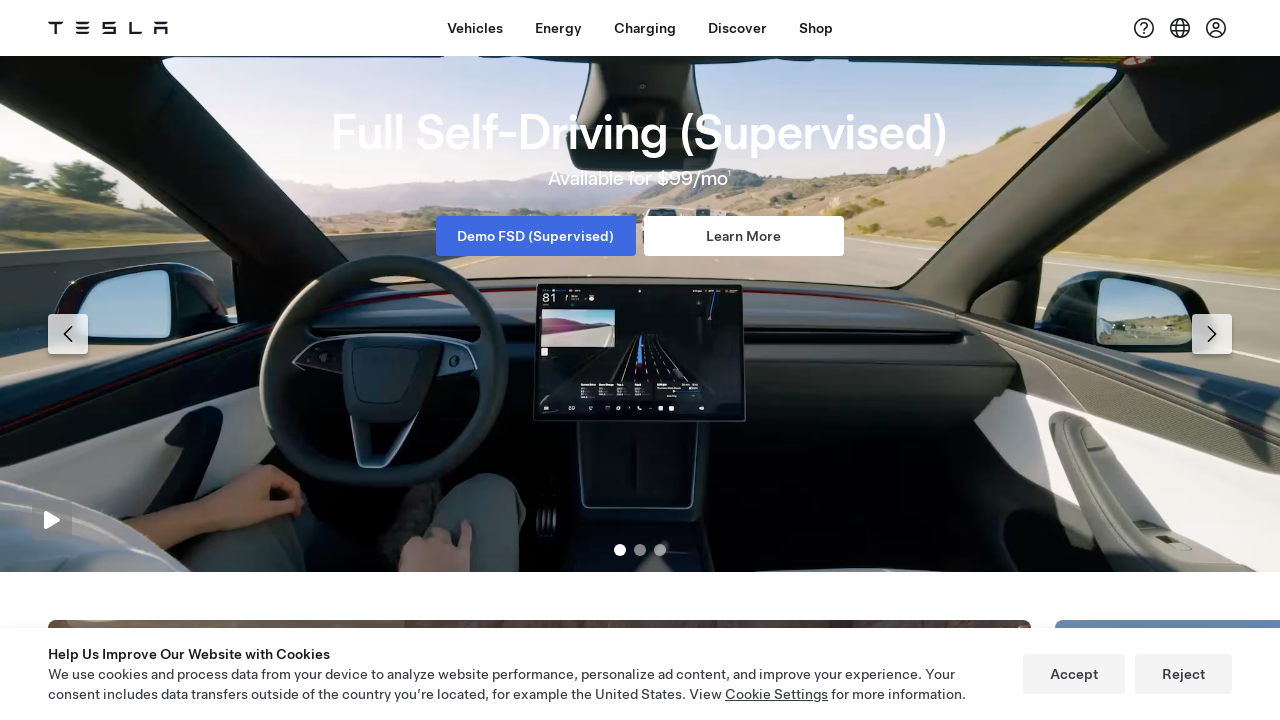

Navigated back from Tesla website
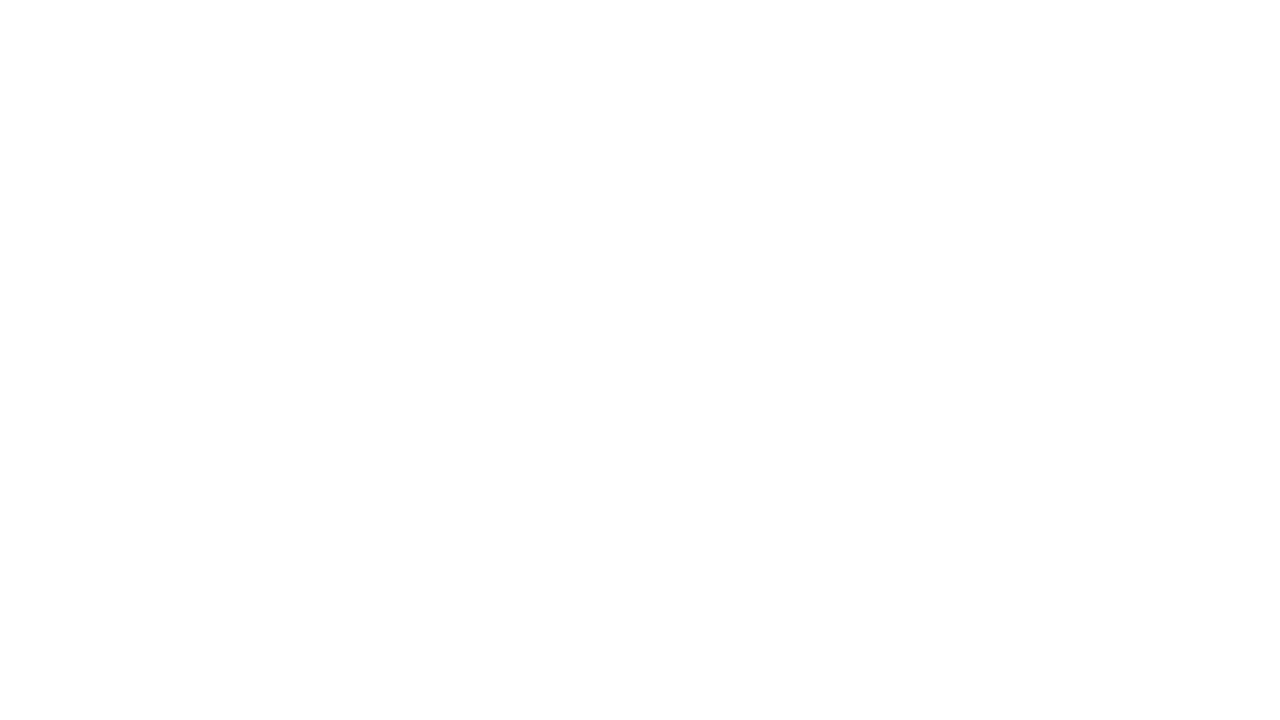

Navigated forward to return to Tesla website
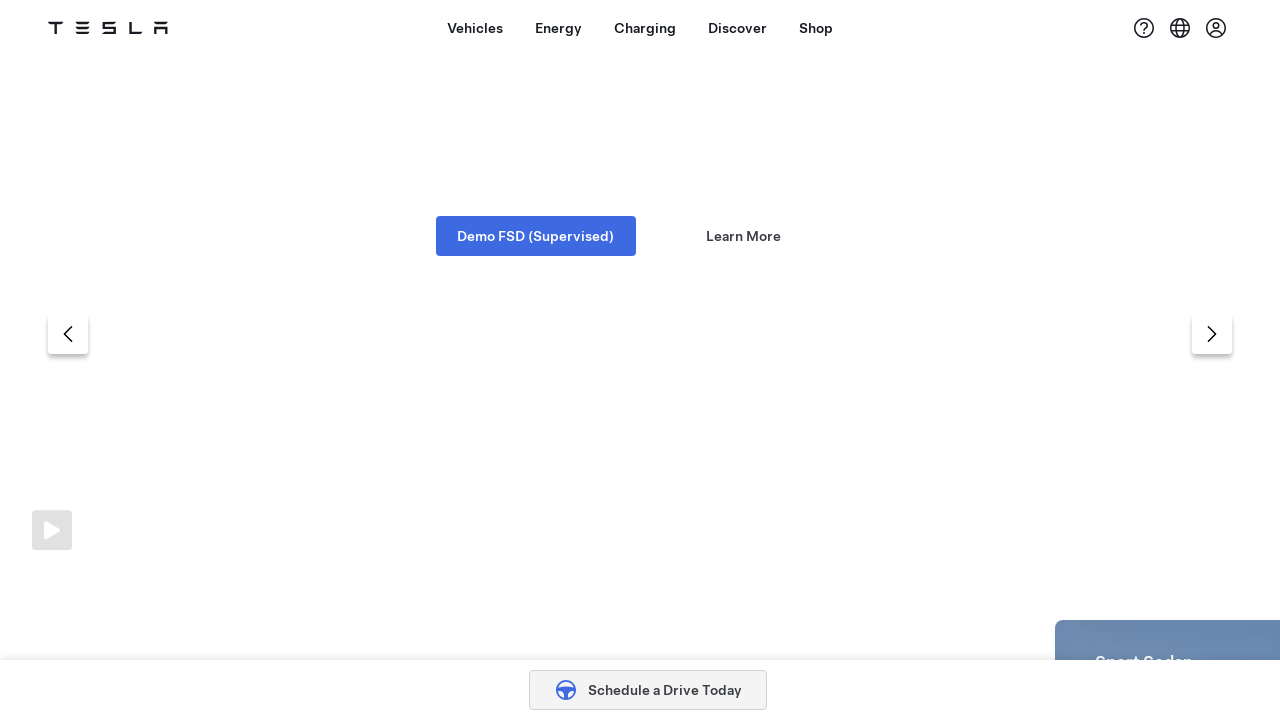

Refreshed the current page
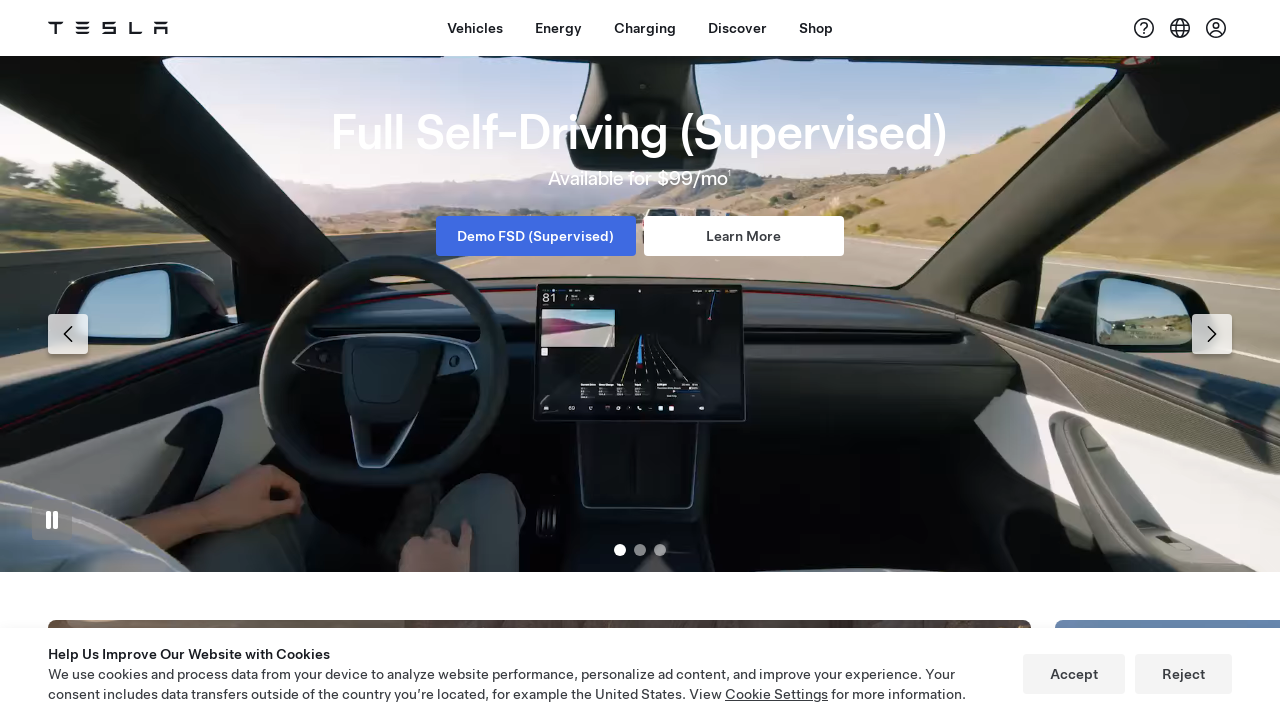

Retrieved page title: Electric Cars, Solar & Clean Energy | Tesla
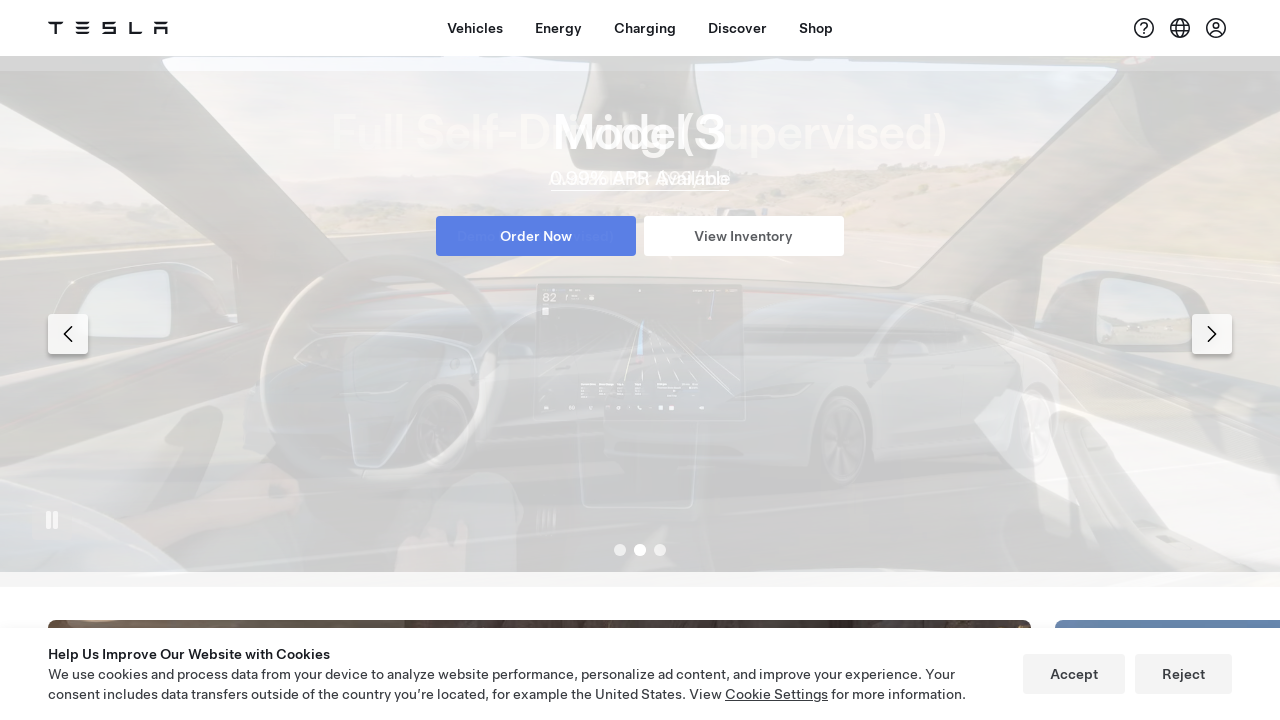

Retrieved current URL: https://www.tesla.com/
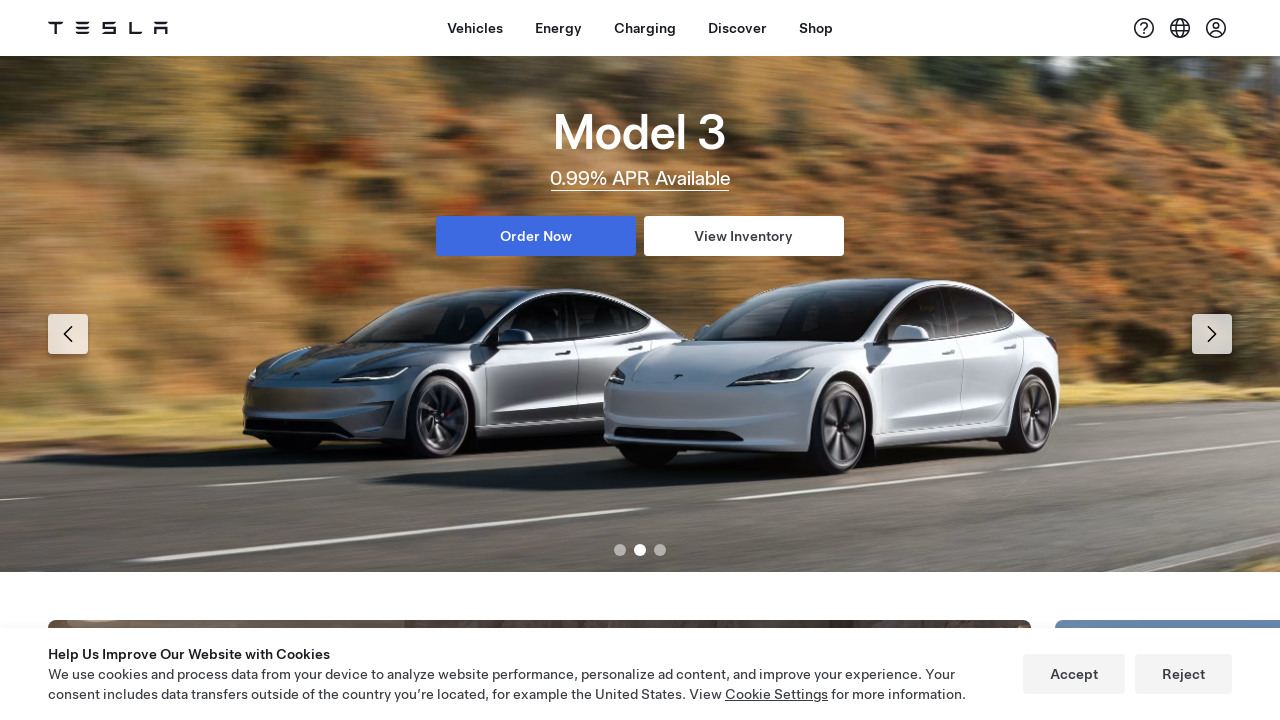

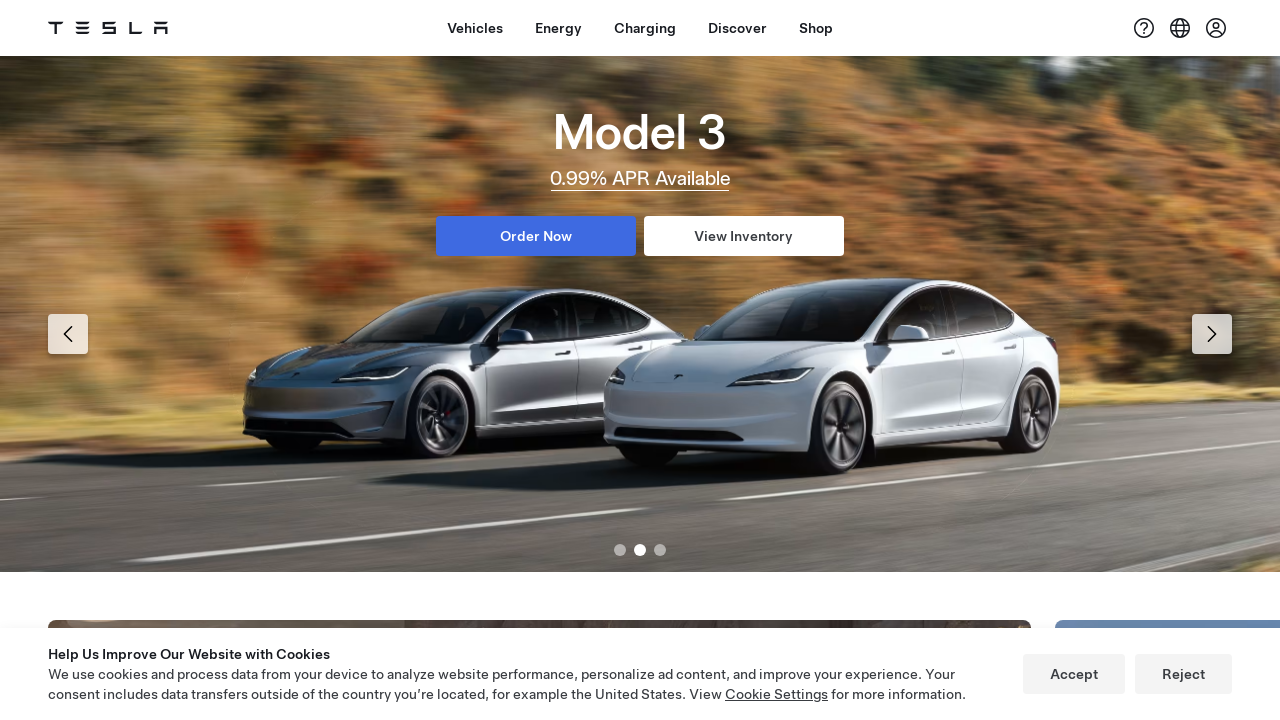